Tests the "Double Click Me" button by performing a double-click and validating the message is displayed

Starting URL: https://demoqa.com/buttons

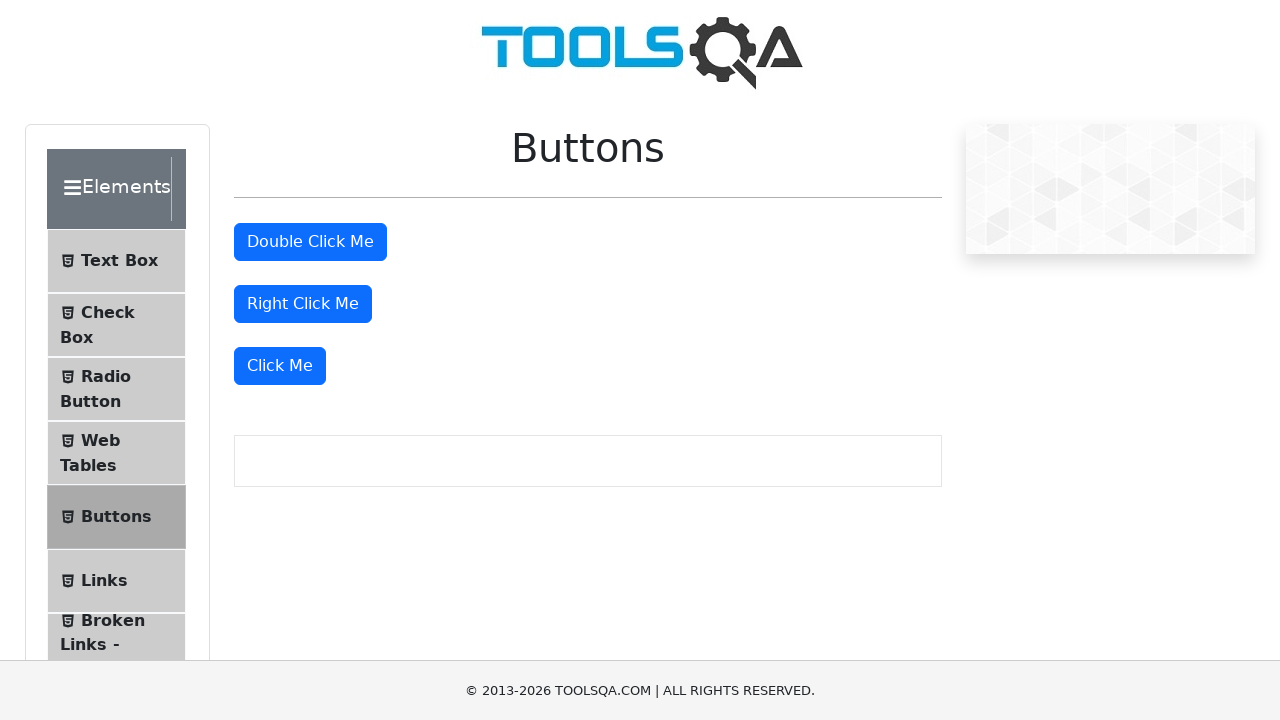

Double-clicked the 'Double Click Me' button at (310, 242) on #doubleClickBtn
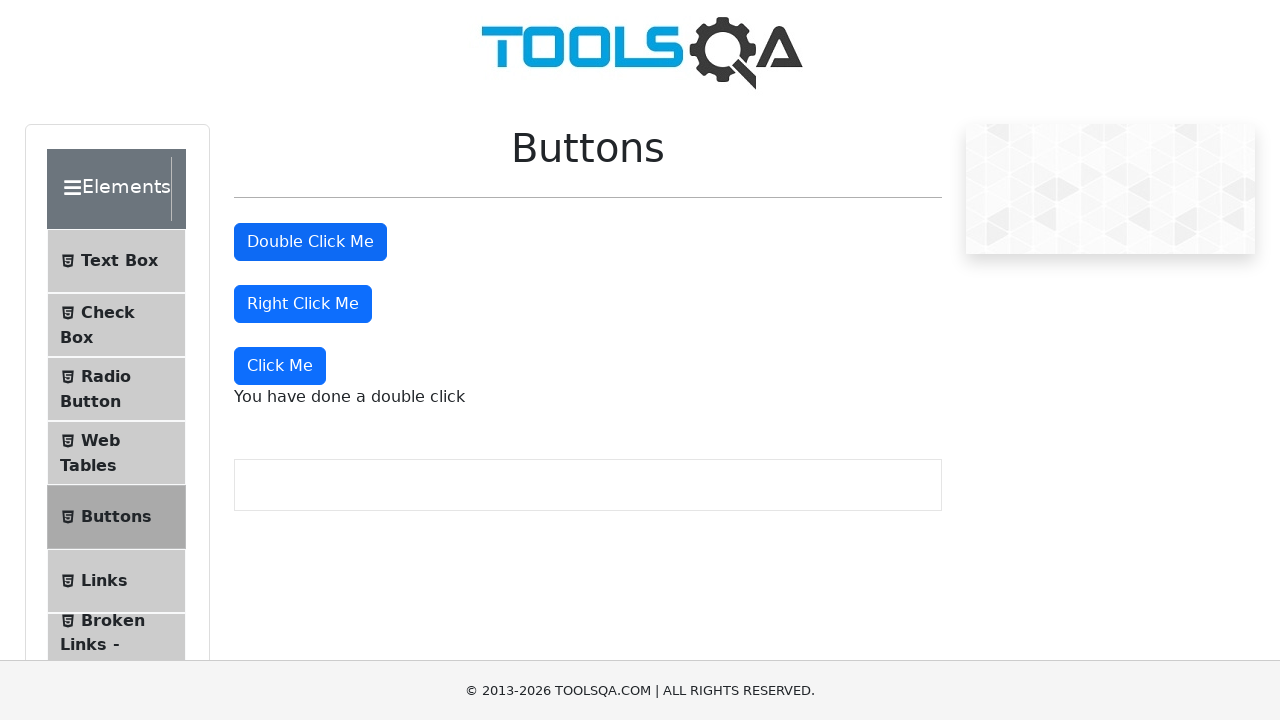

Double-click message element loaded
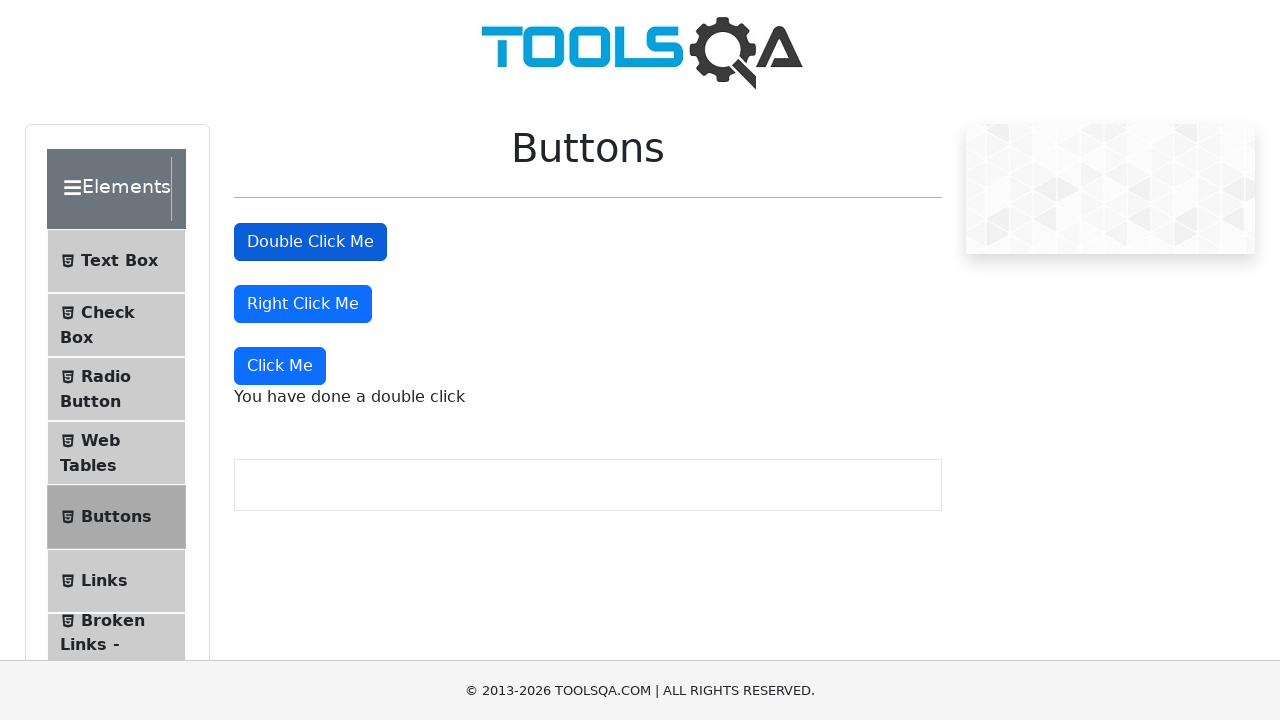

Located the double-click message element
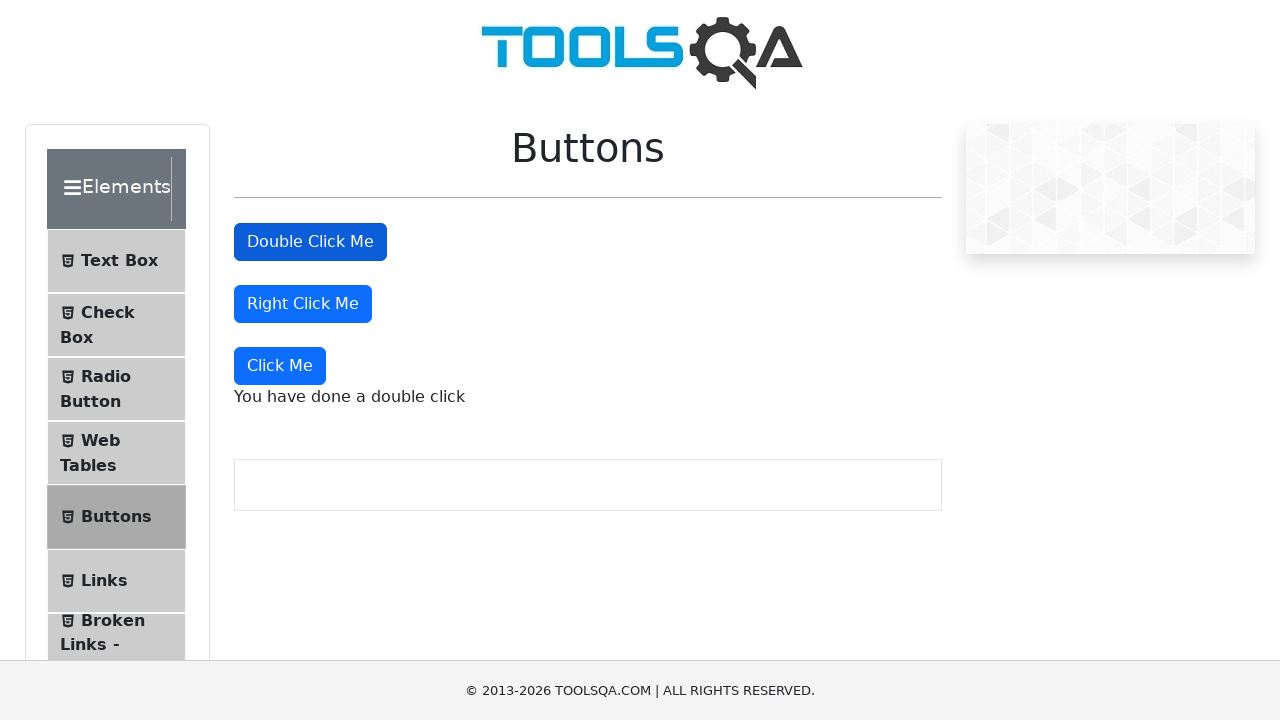

Verified that the double-click message is visible
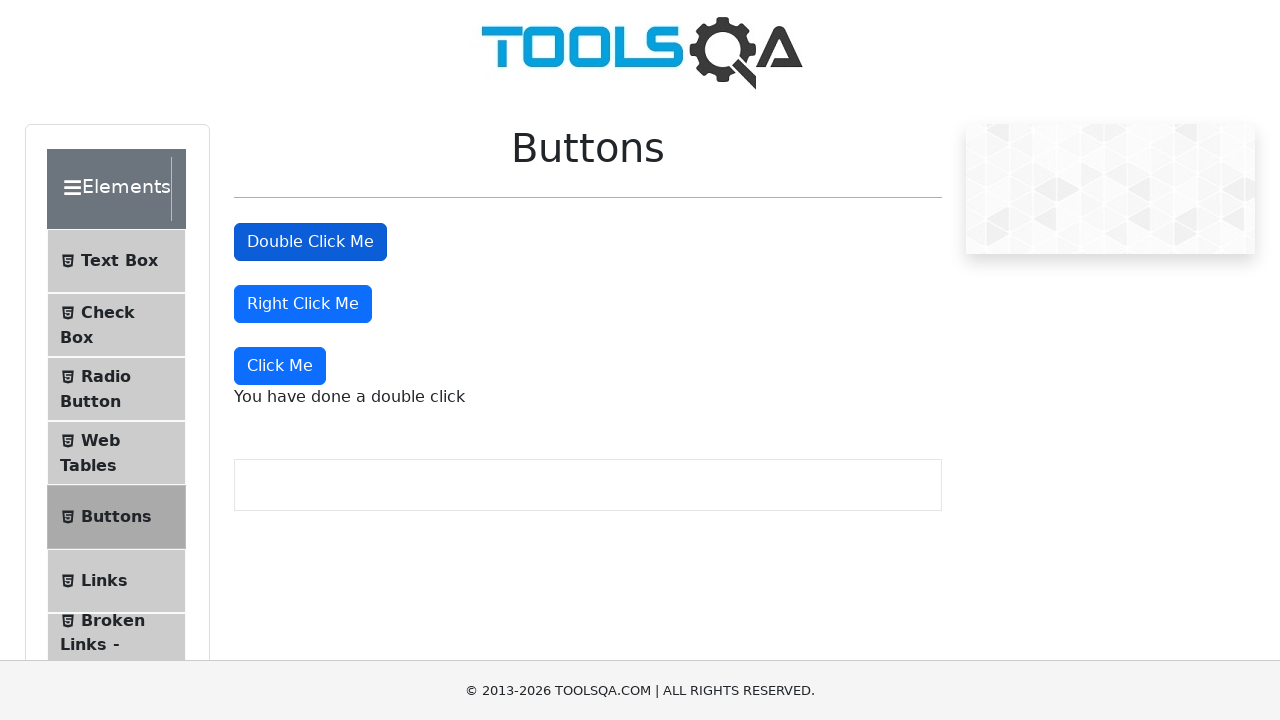

Verified that the message text is 'You have done a double click'
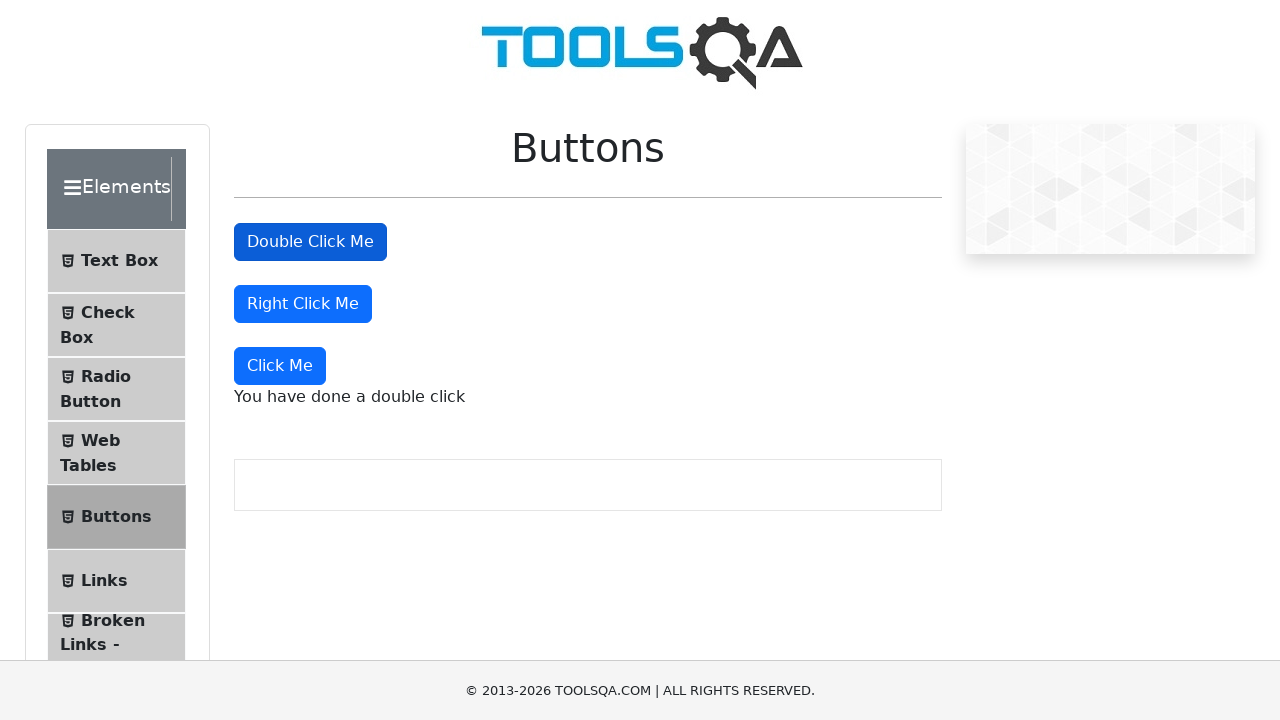

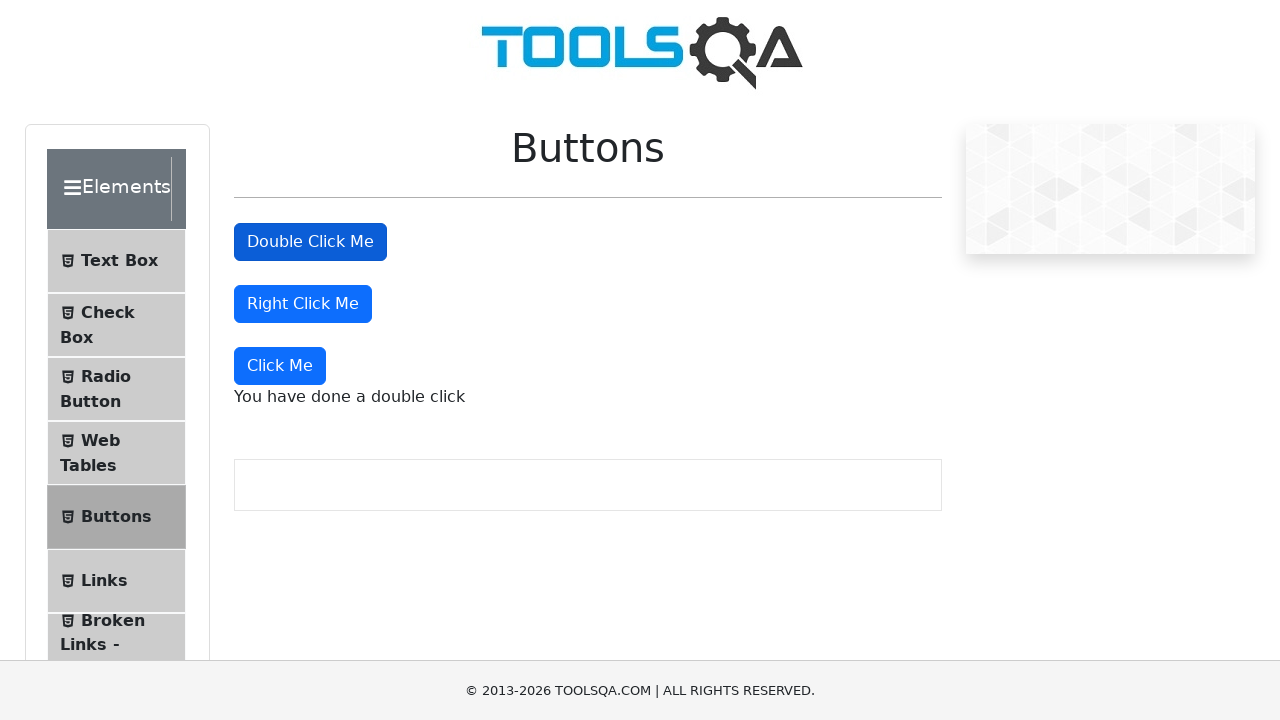